Tests the forgot password functionality by clicking the forgot password link, entering a username, and submitting the password reset form

Starting URL: https://opensource-demo.orangehrmlive.com/web/index.php/auth/login

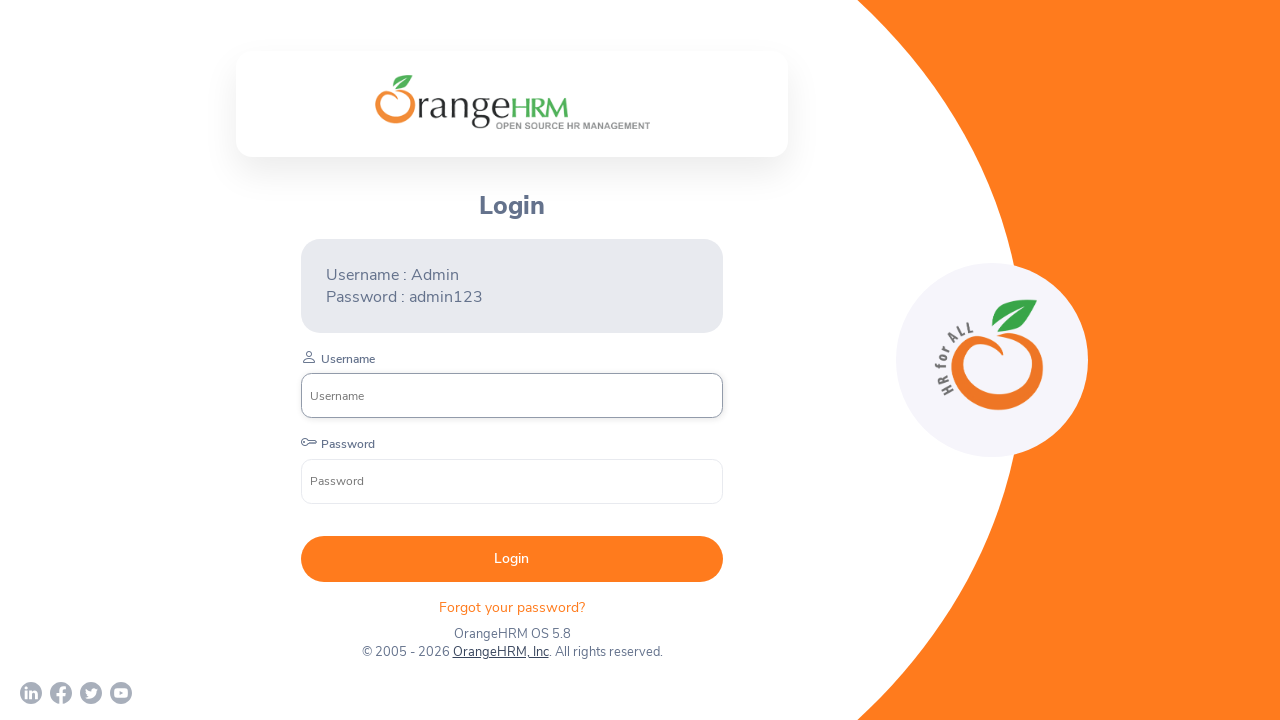

Waited for forgot password link to be visible
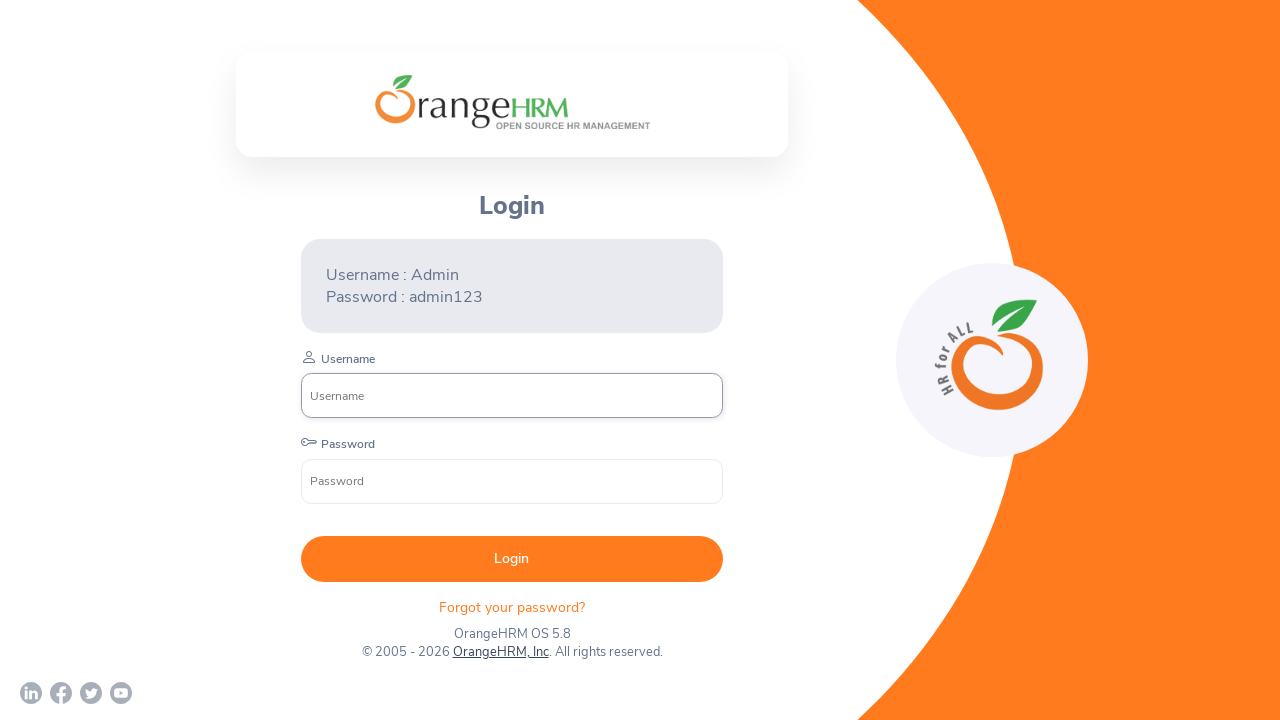

Clicked forgot password link at (512, 607) on .orangehrm-login-forgot-header
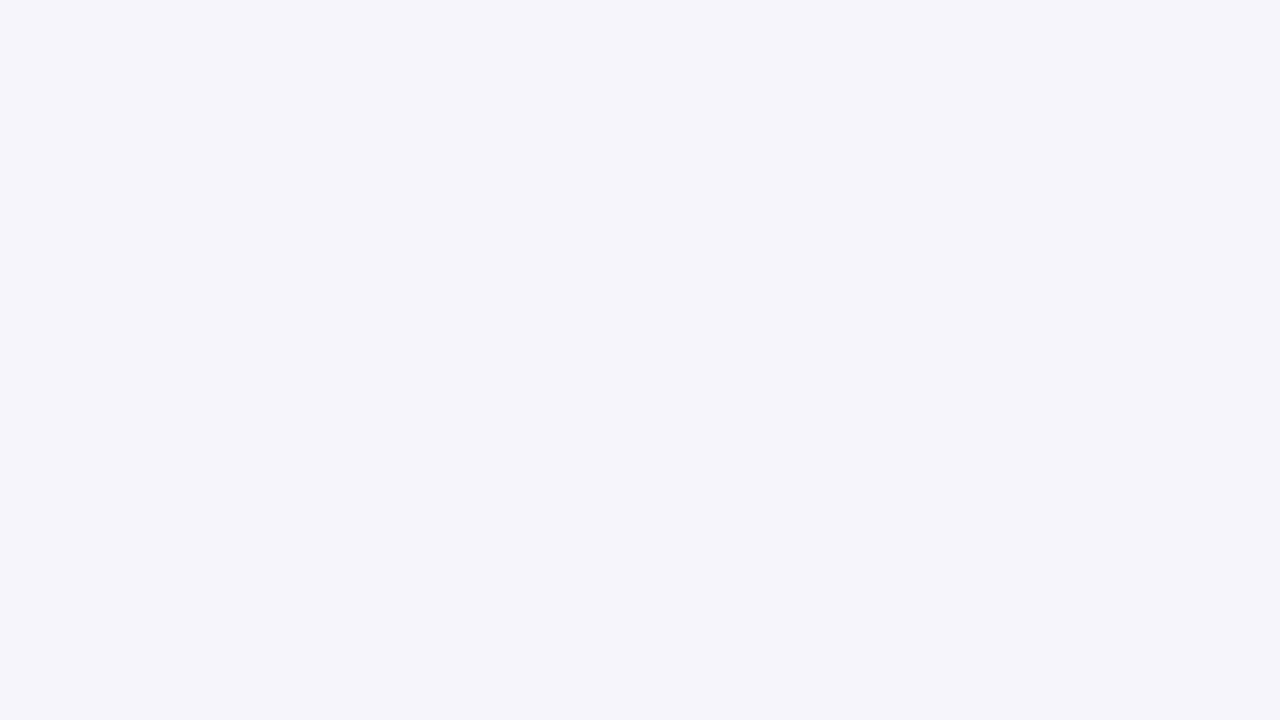

Reset password form loaded with username input field
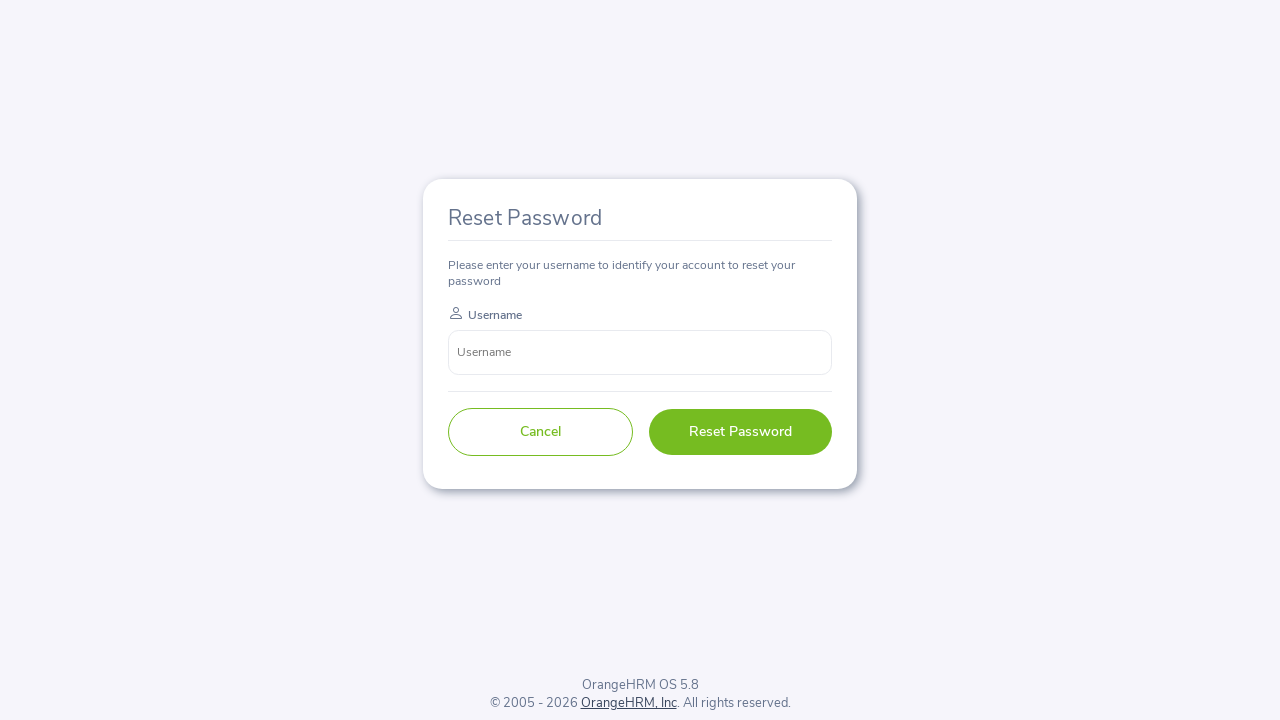

Entered username 'DummyUsername' in the reset password form on input[name='username']
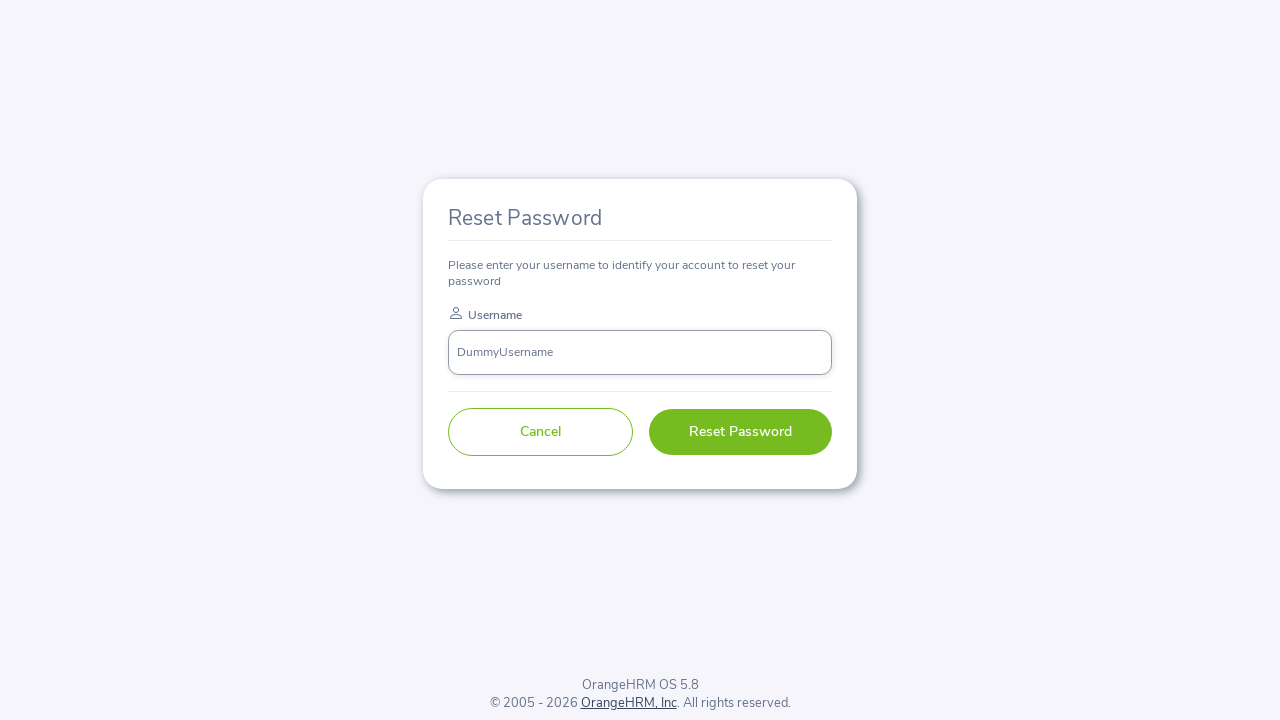

Clicked reset password submit button at (740, 432) on button[type='submit']
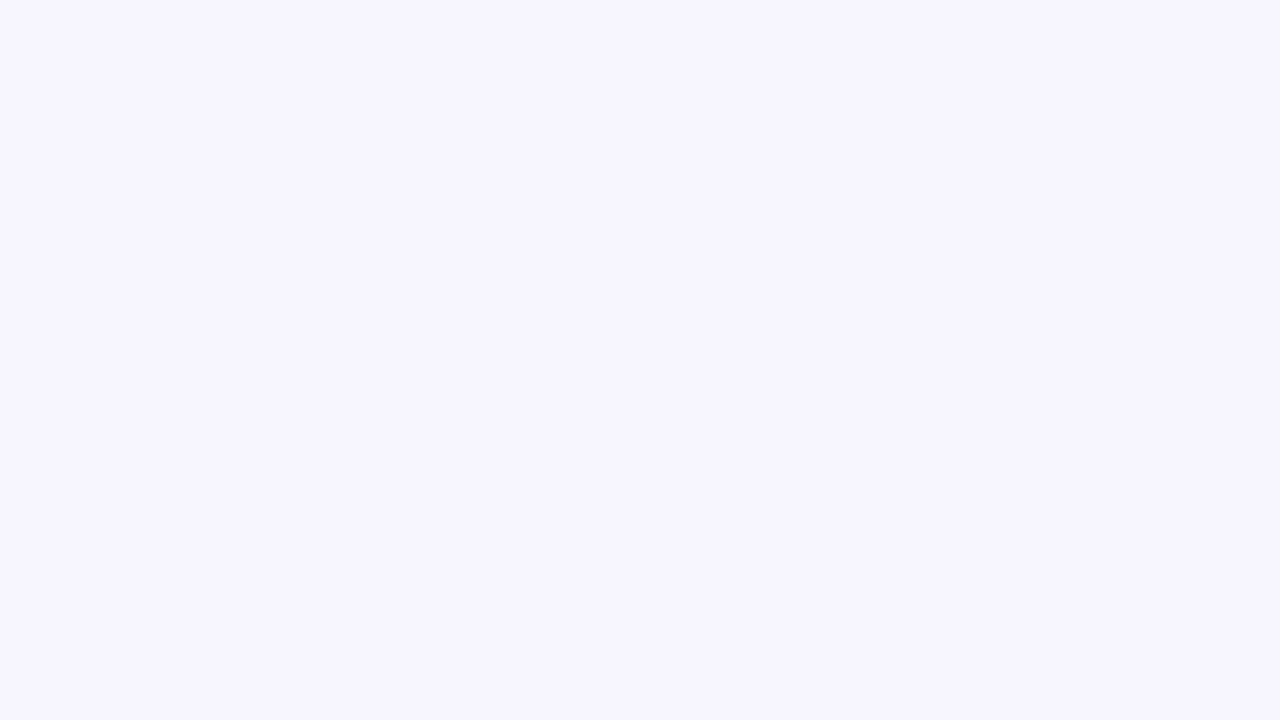

Waited 2 seconds for password reset action to complete
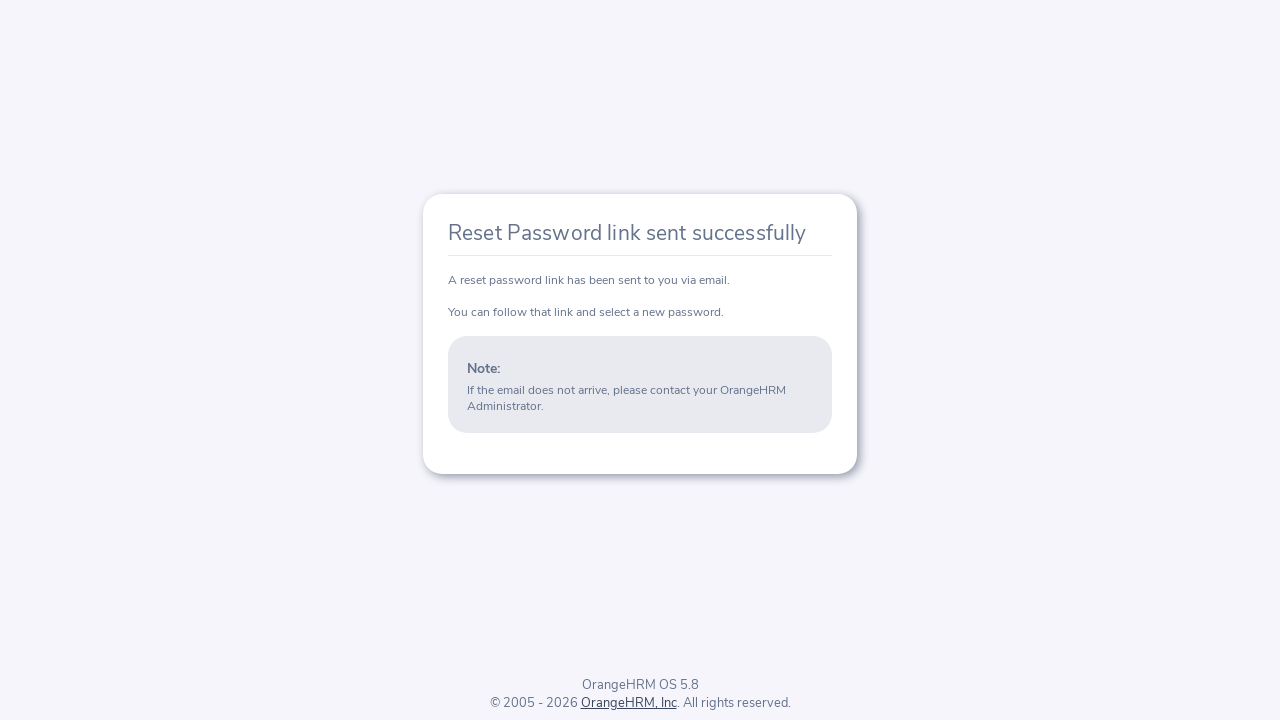

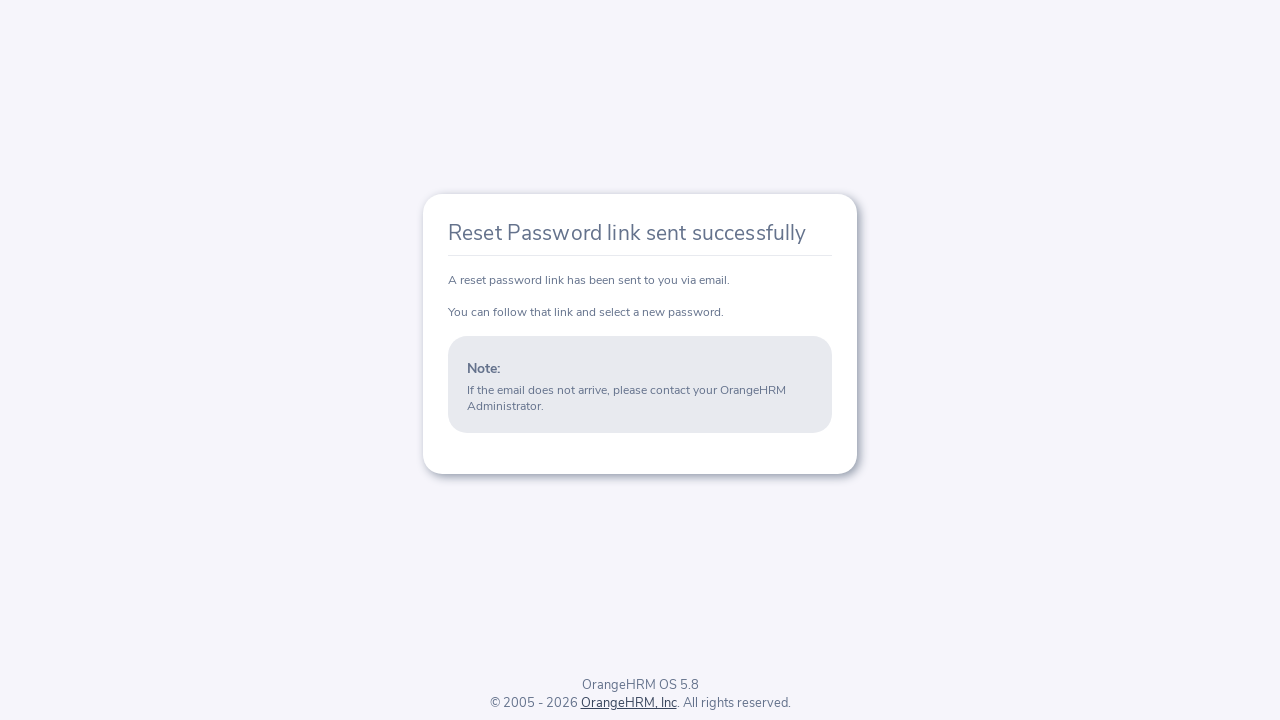